Tests window handling using custom helper methods to switch between windows, verifying text and titles on both windows

Starting URL: https://the-internet.herokuapp.com/windows

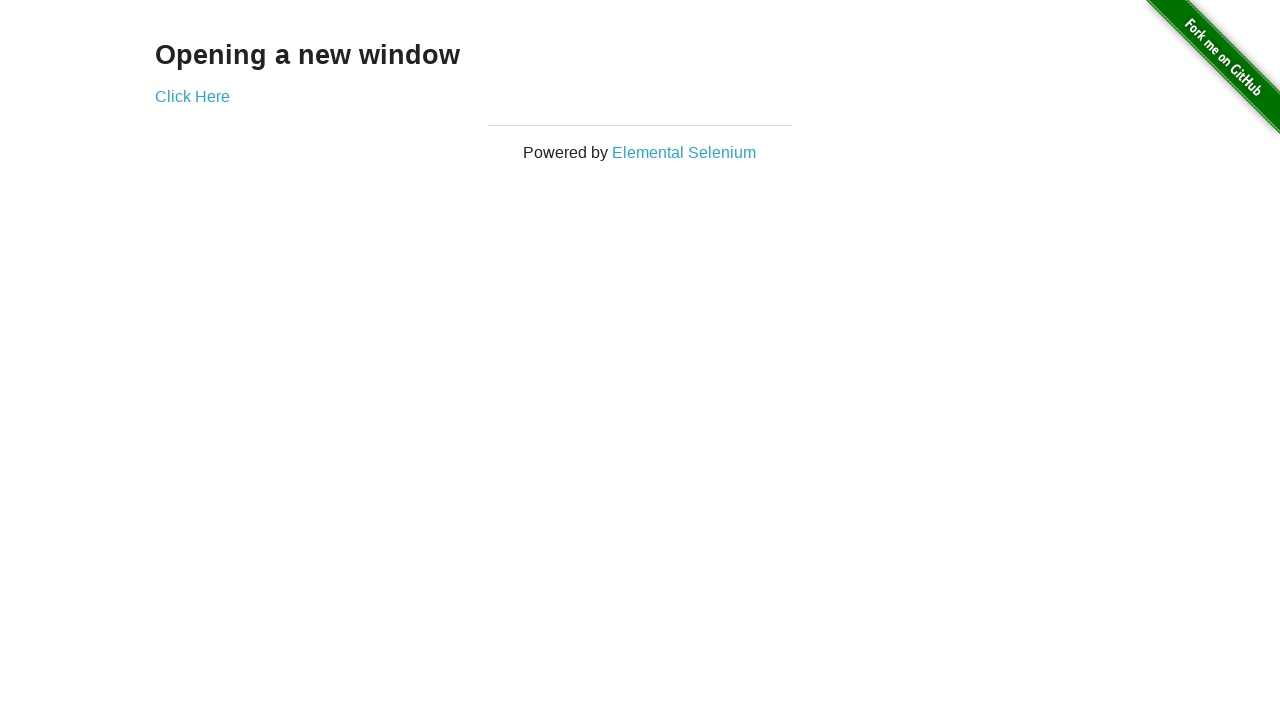

Retrieved heading text from initial page
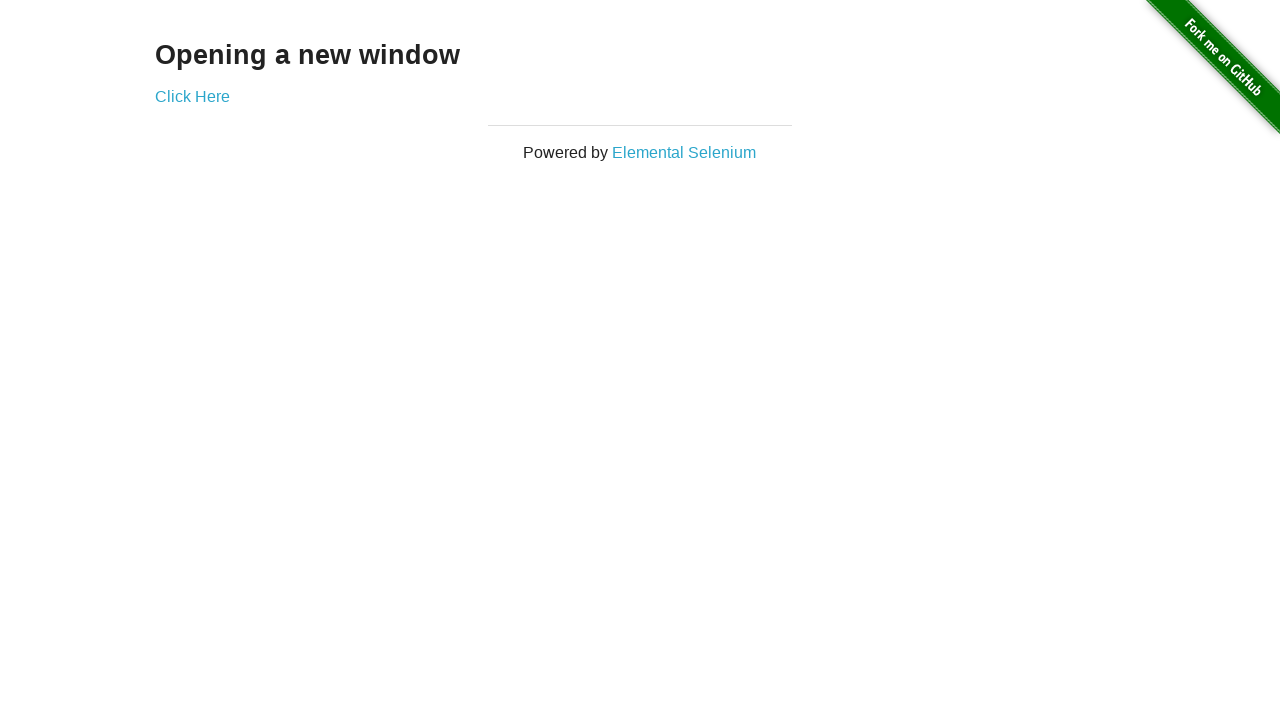

Verified heading text is 'Opening a new window'
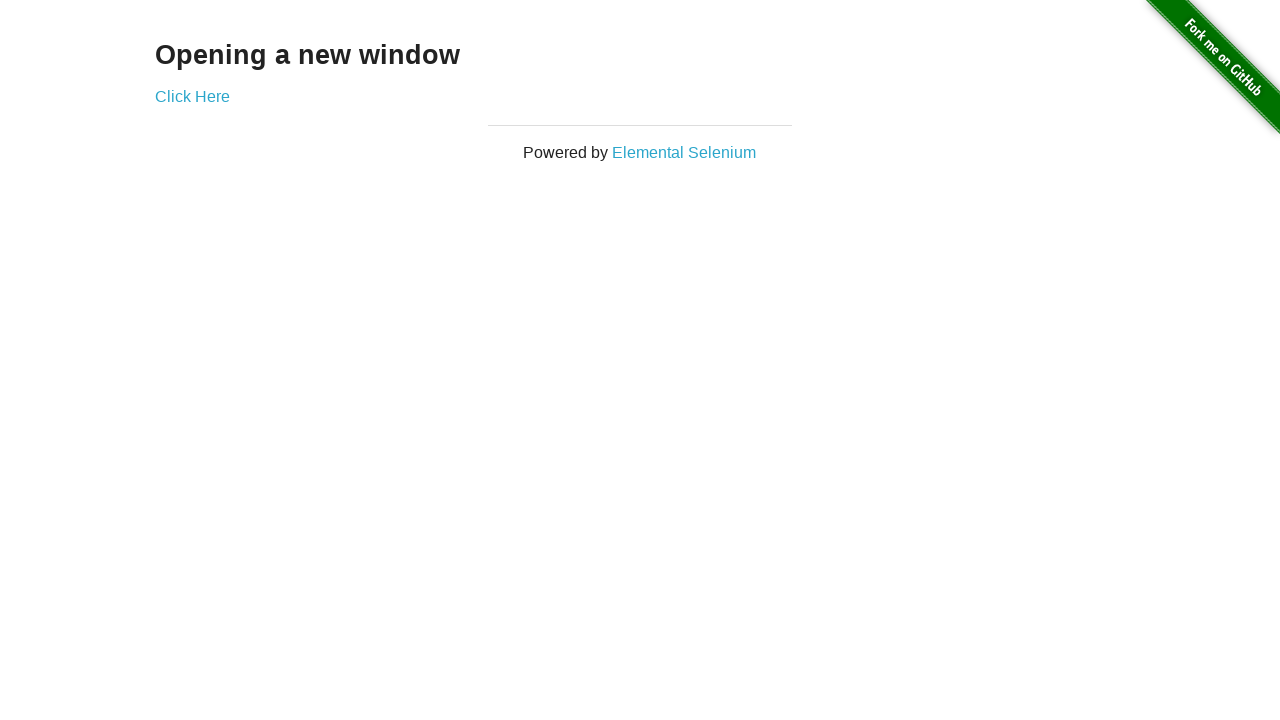

Verified initial page title is 'The Internet'
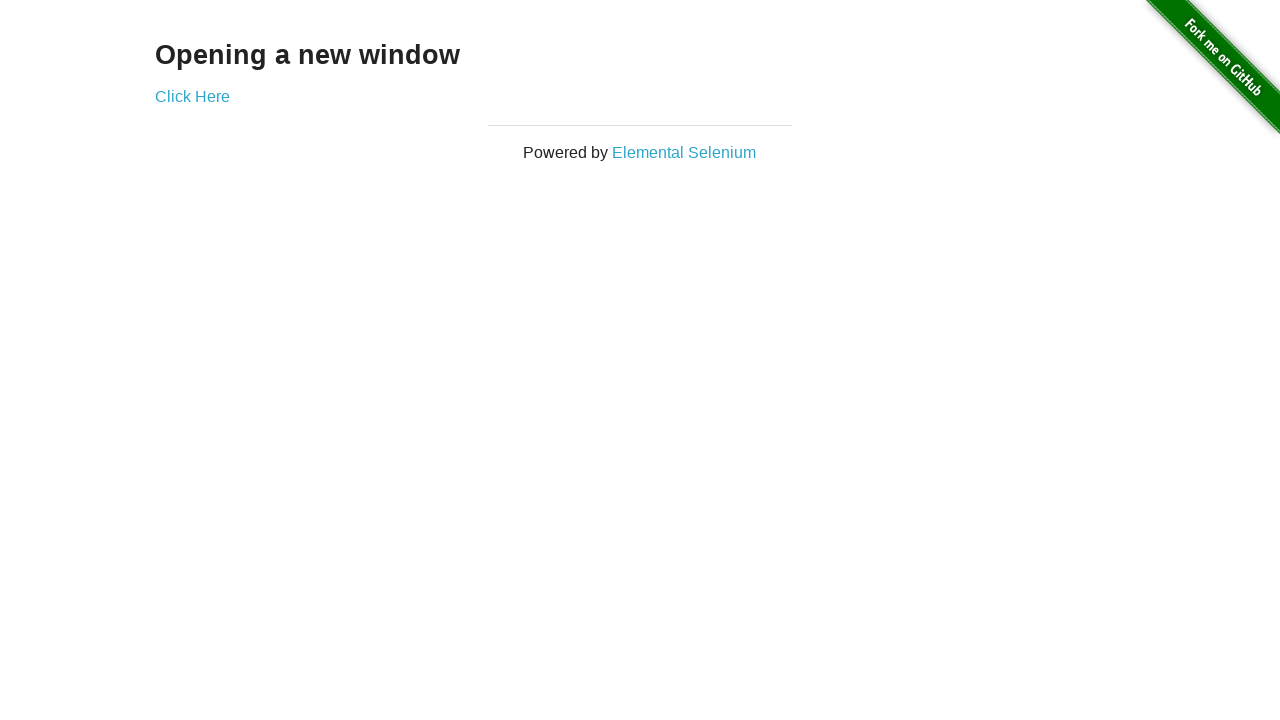

Clicked 'Click Here' link to open new window at (192, 96) on (//a)[2]
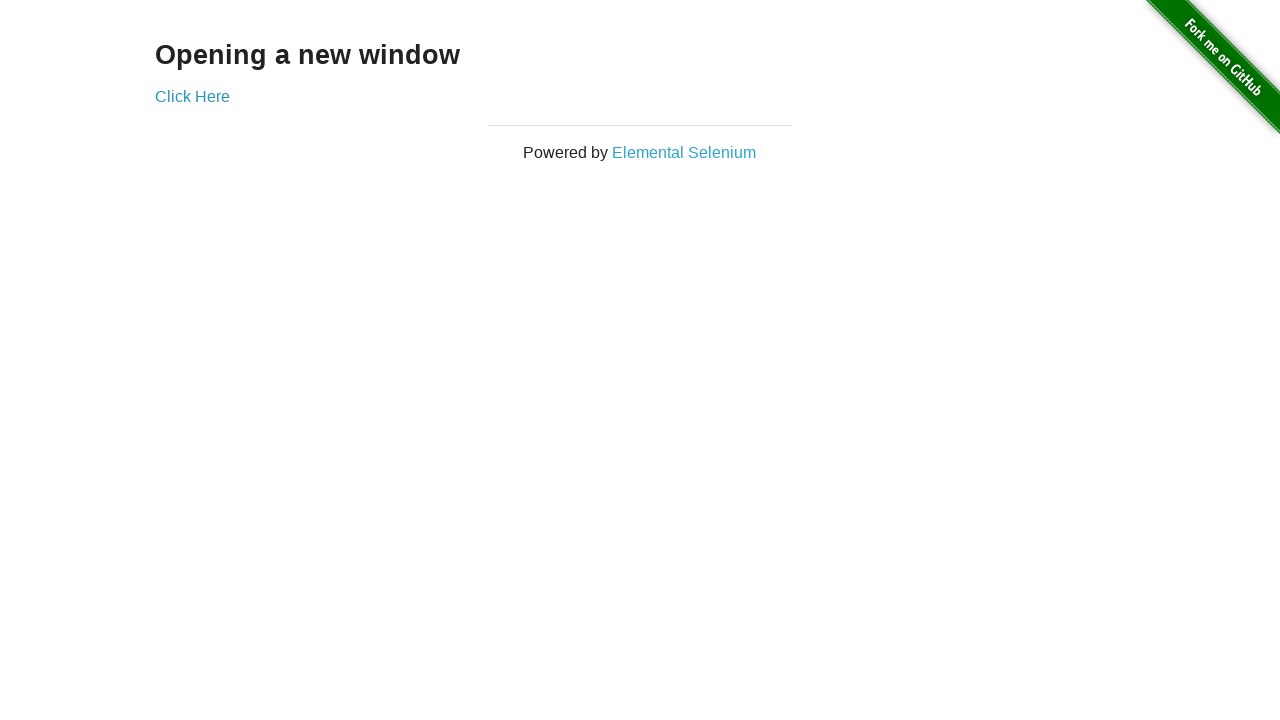

New window opened and captured
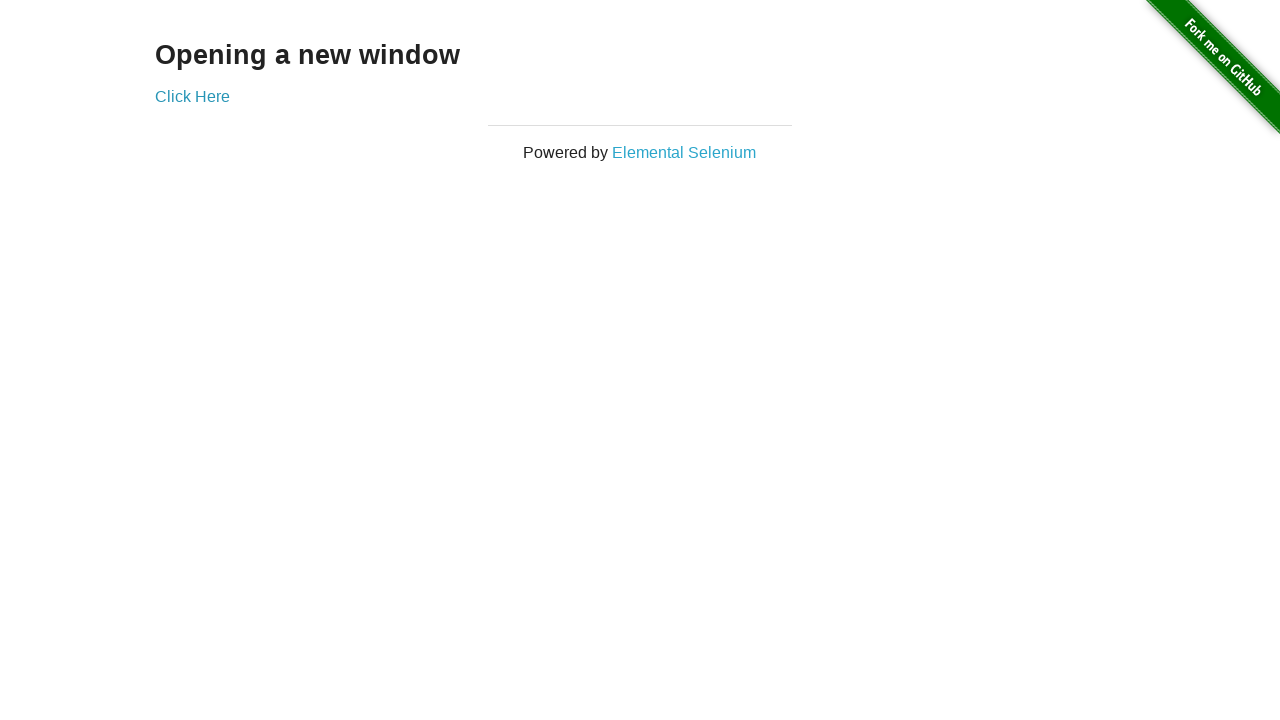

Verified new window title is 'New Window'
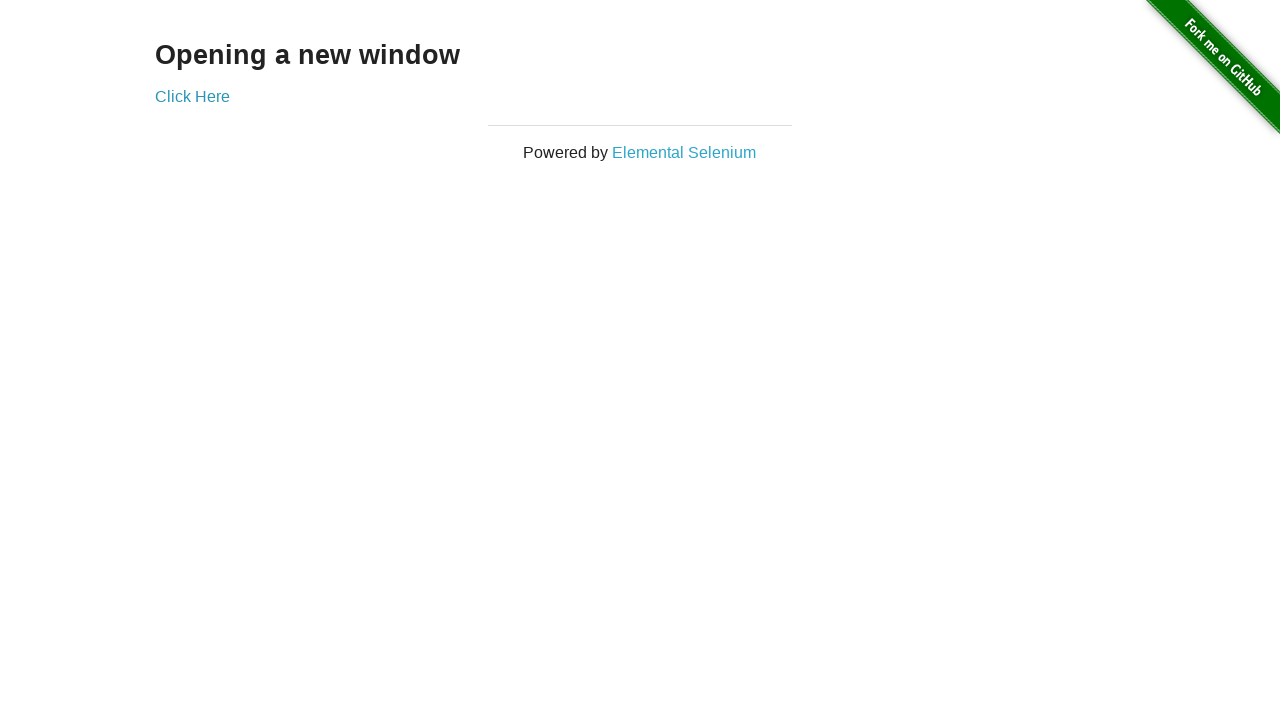

Switched back to first window
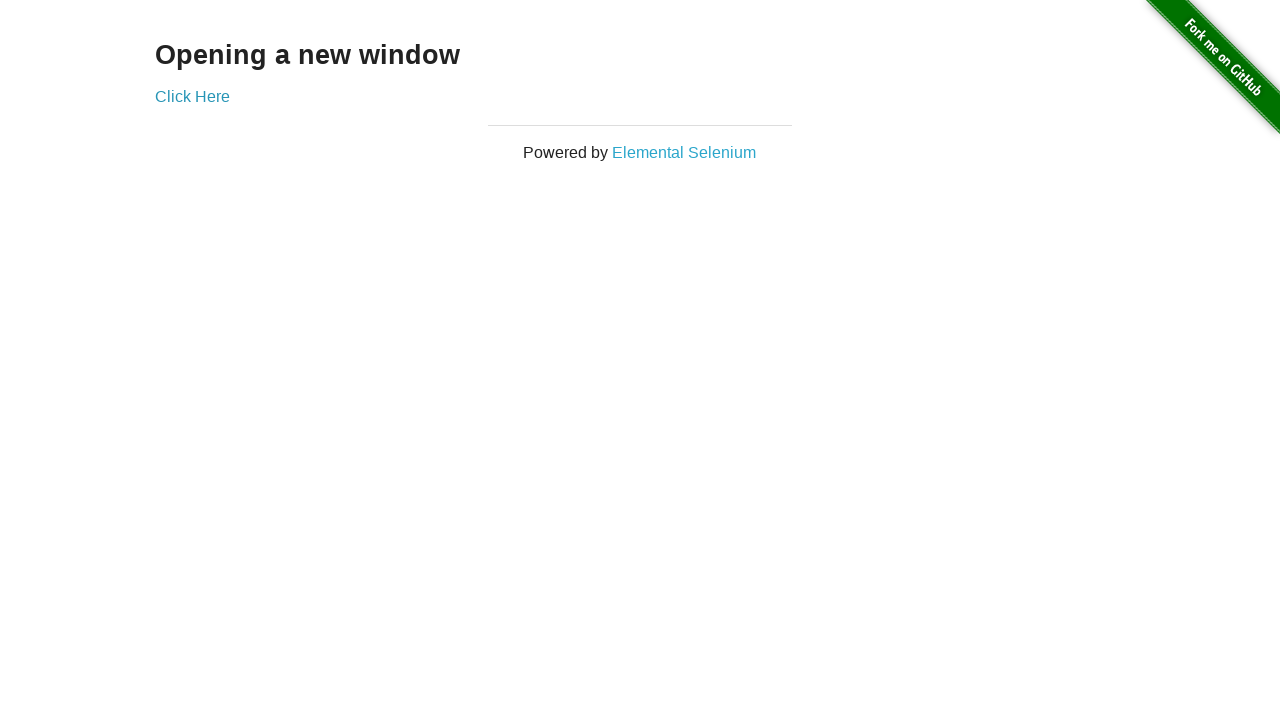

Verified first window title is still 'The Internet'
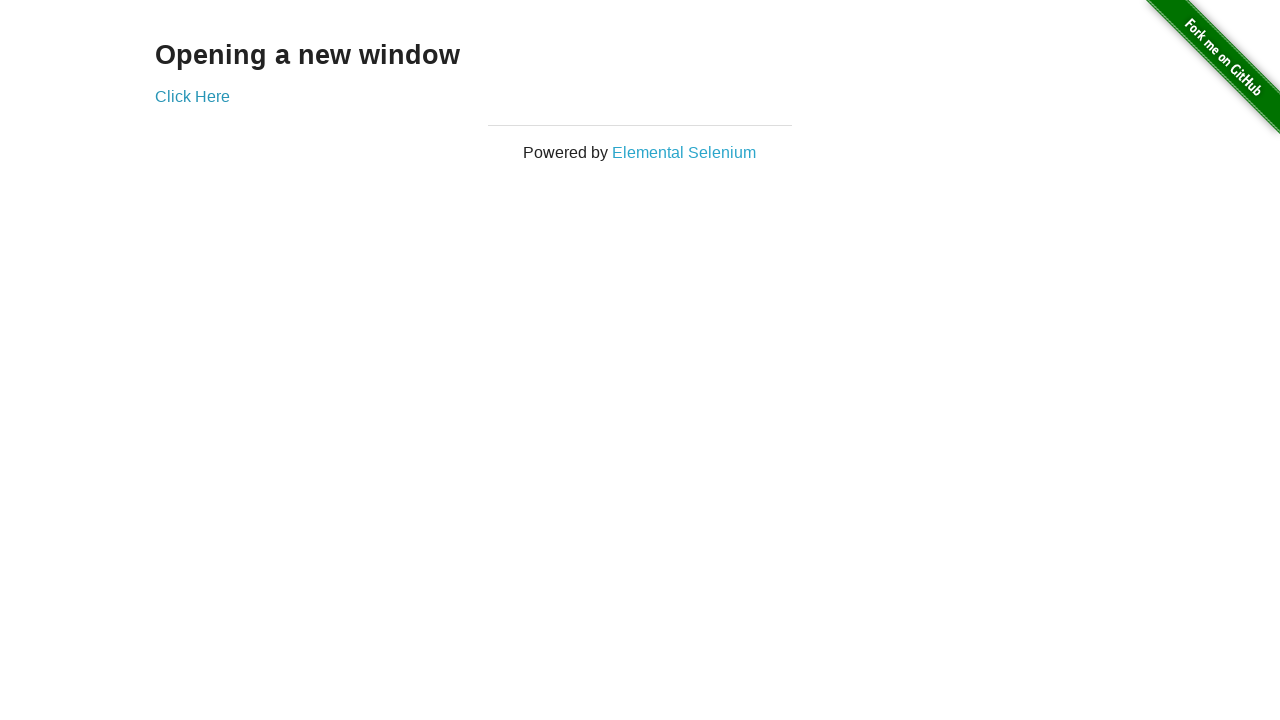

Switched to second window again
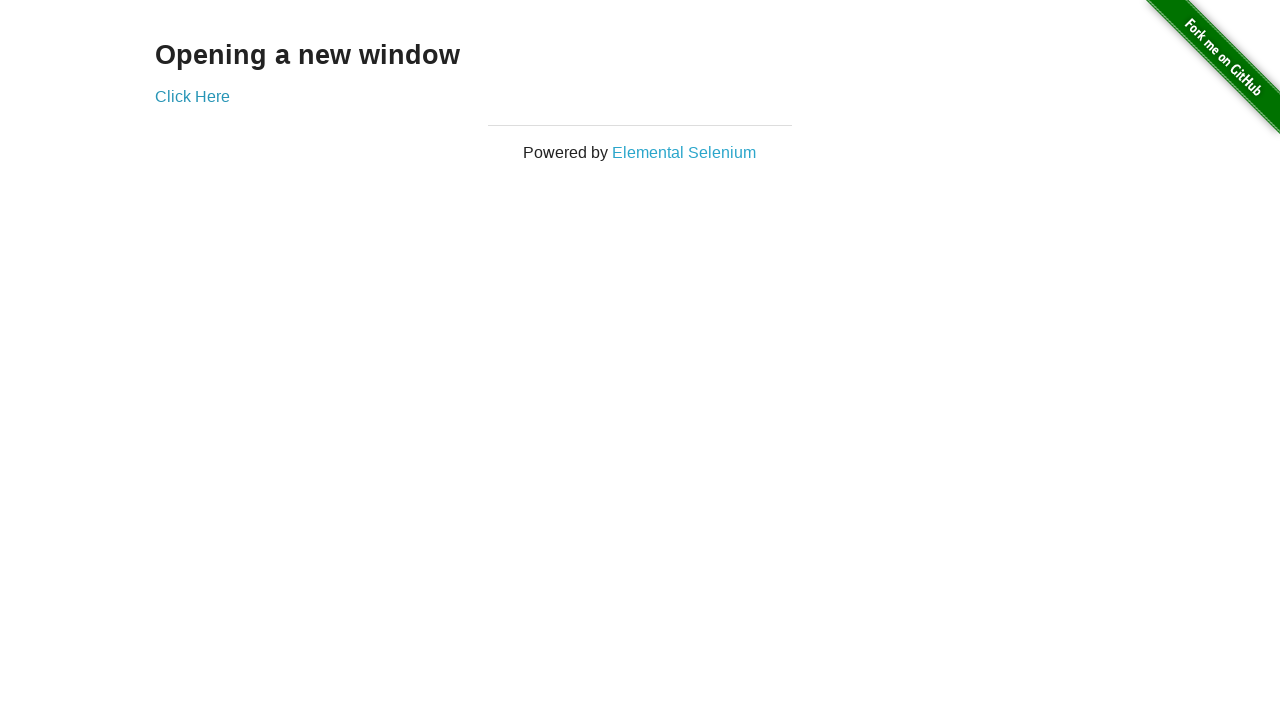

Switched back to first window
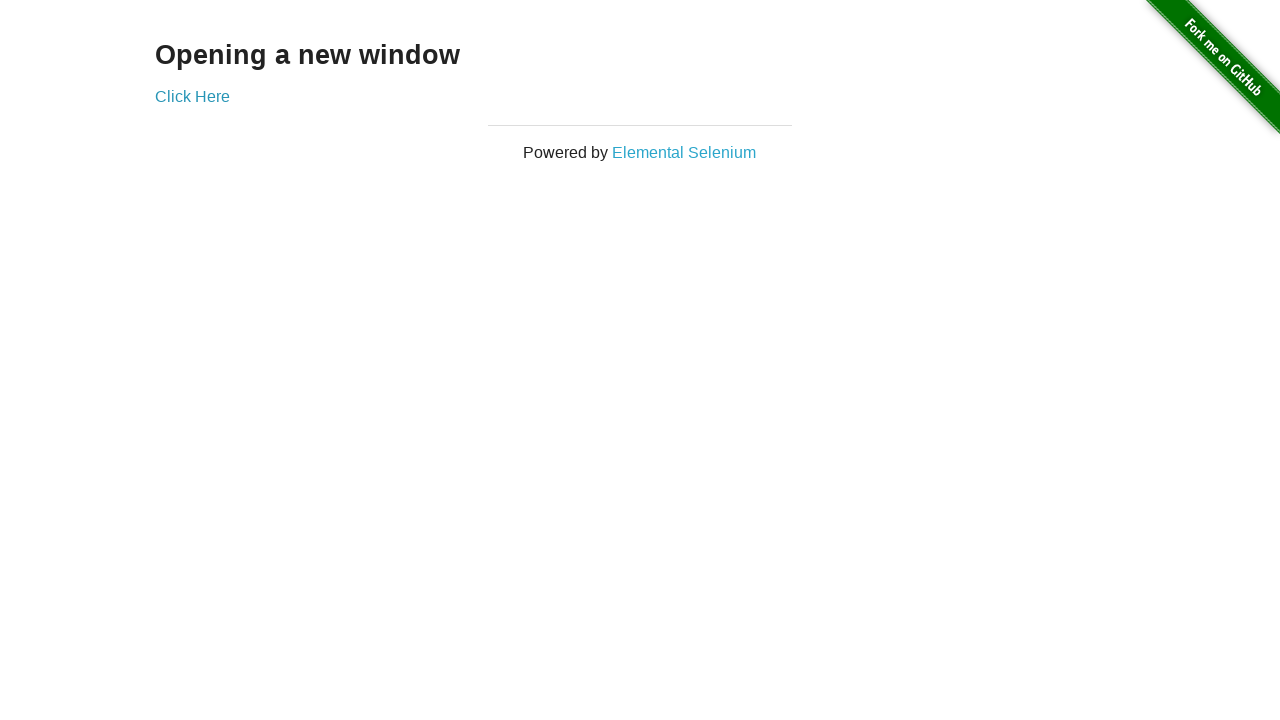

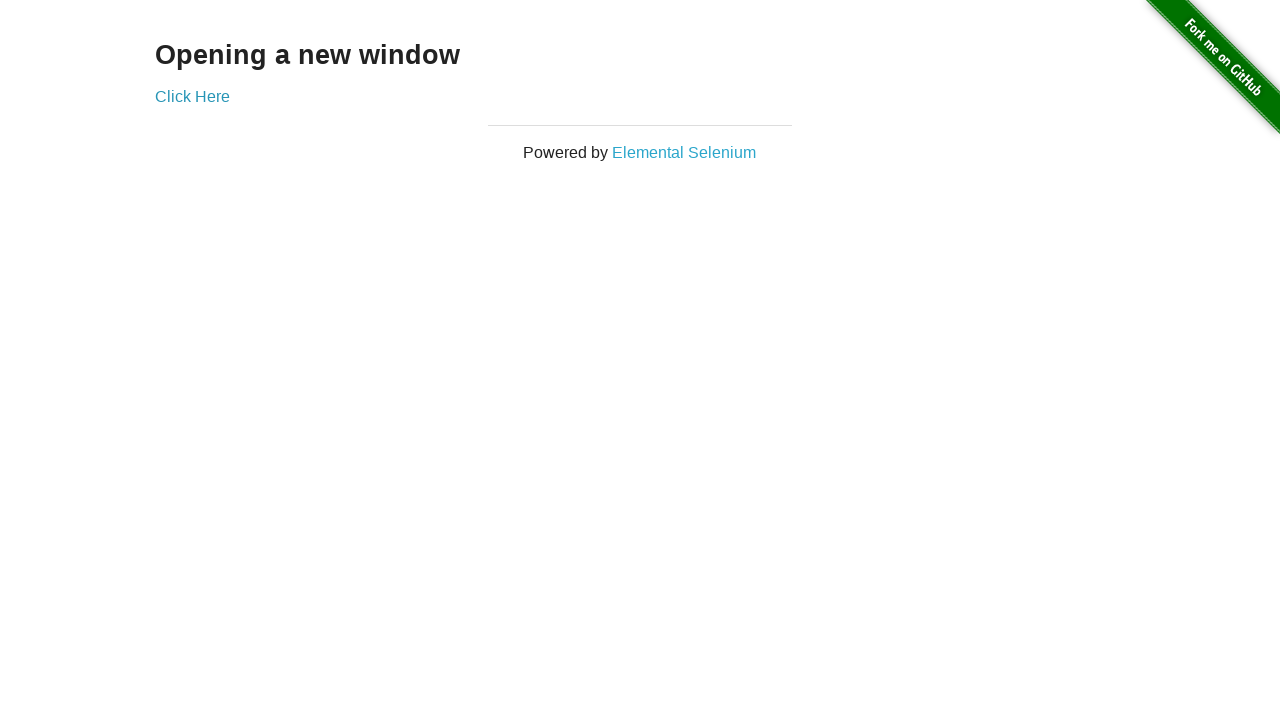